Tests iframe switching and dropdown selection functionality by navigating through single and nested frames, then testing various dropdown selection methods

Starting URL: http://demo.automationtesting.in/Frames.html

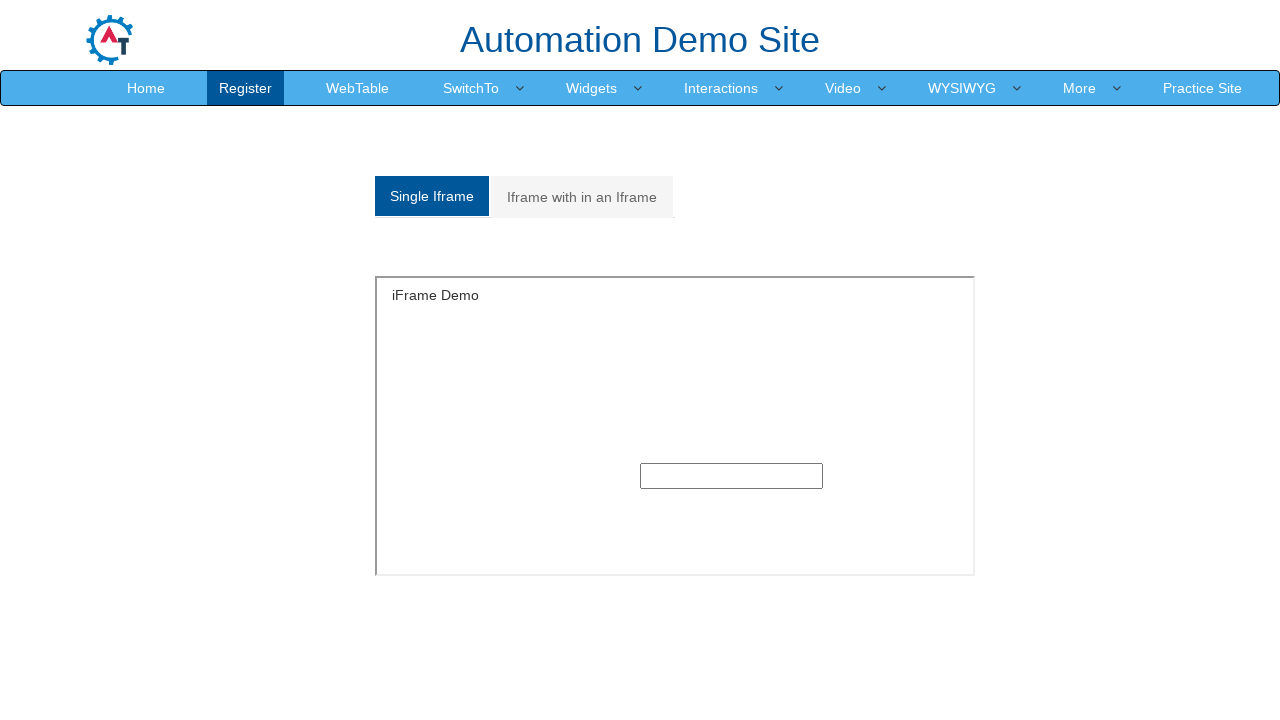

Switched to single iframe and filled text field with 'Lionel Messi' on iframe#singleframe >> internal:control=enter-frame >> (//input[@type='text'])[1]
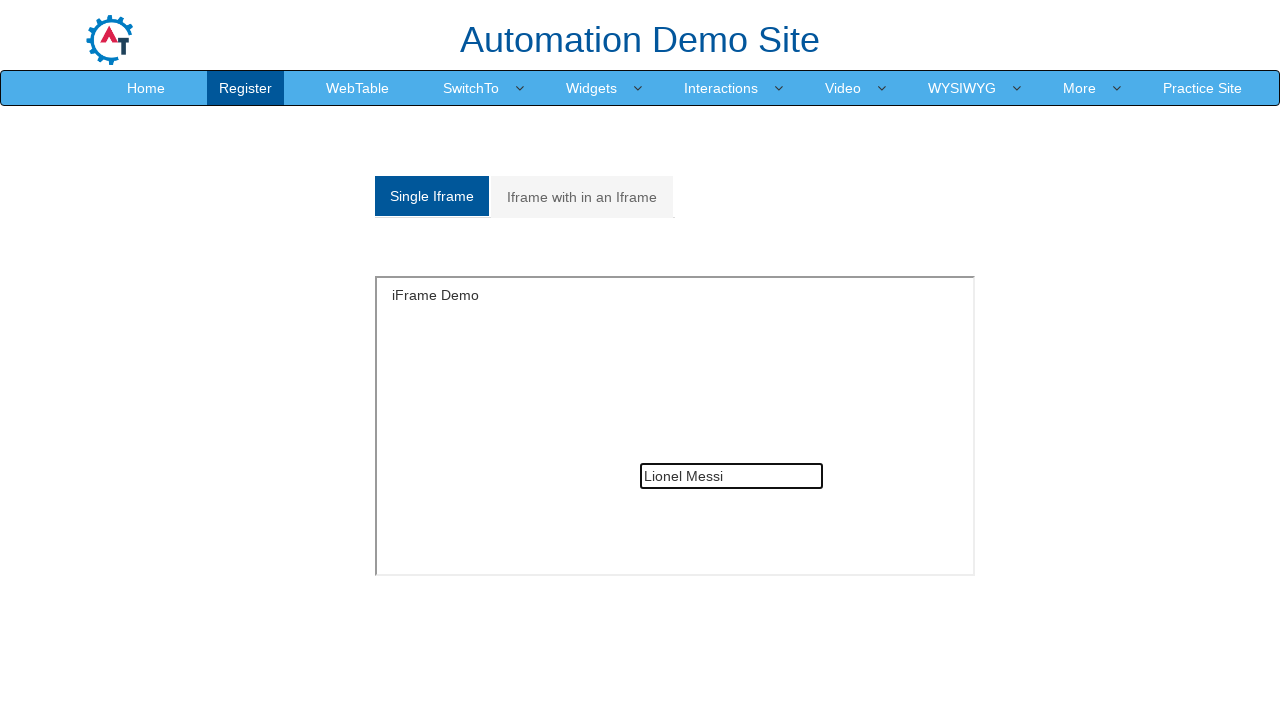

Clicked on iframe within iframe tab at (582, 197) on (//a[@class='analystic'])[2]
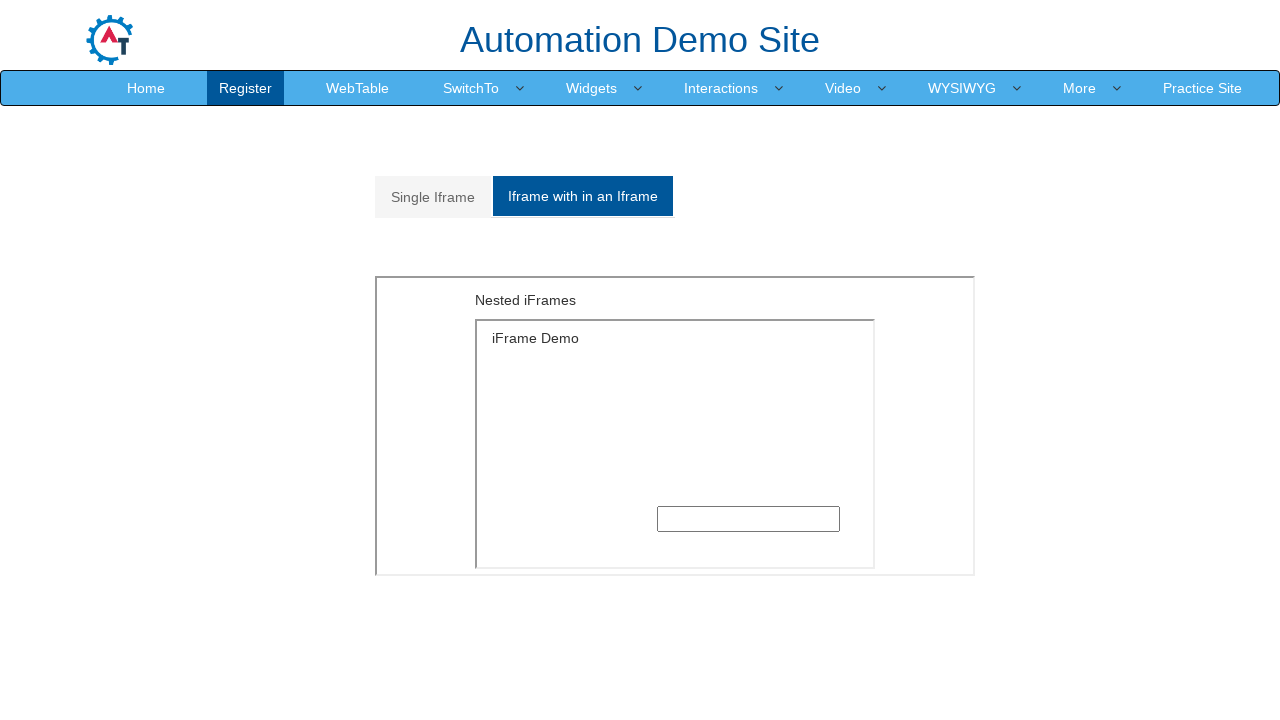

Located outer frame with MultipleFrames.html
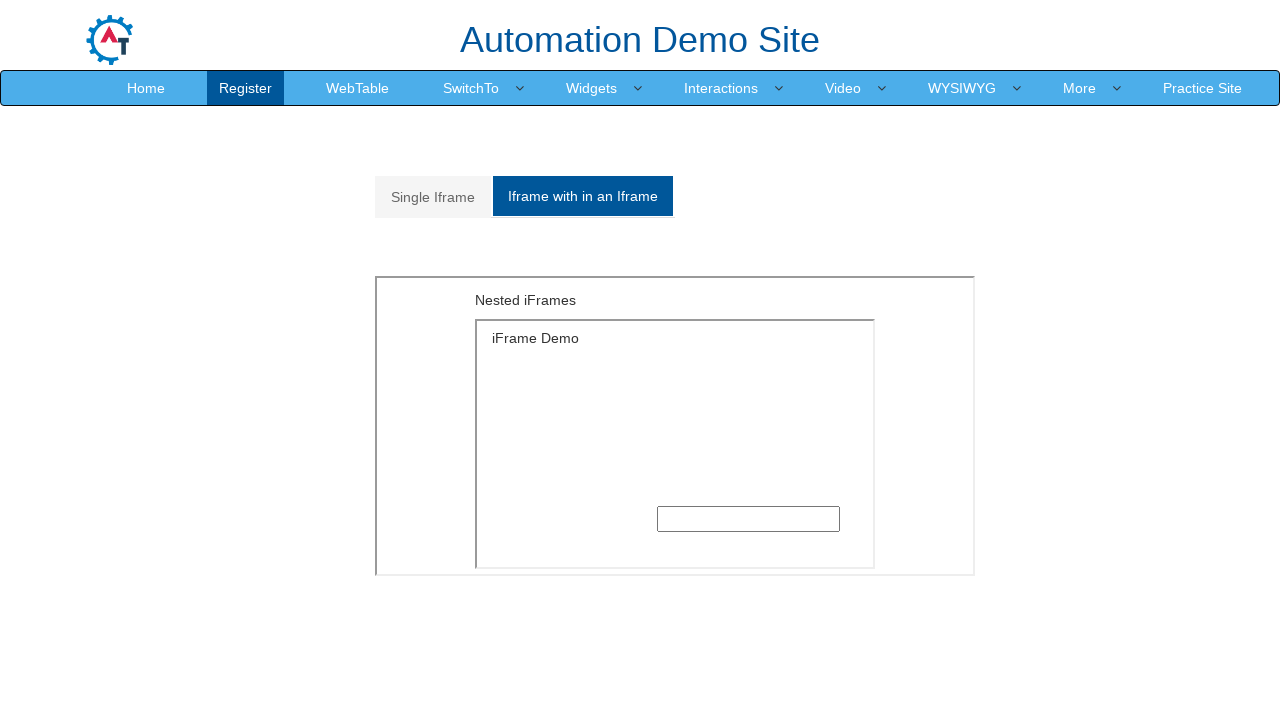

Switched to nested inner frame and filled text field with 'Virgil van Dijk' on iframe[src='MultipleFrames.html'] >> internal:control=enter-frame >> iframe[src=
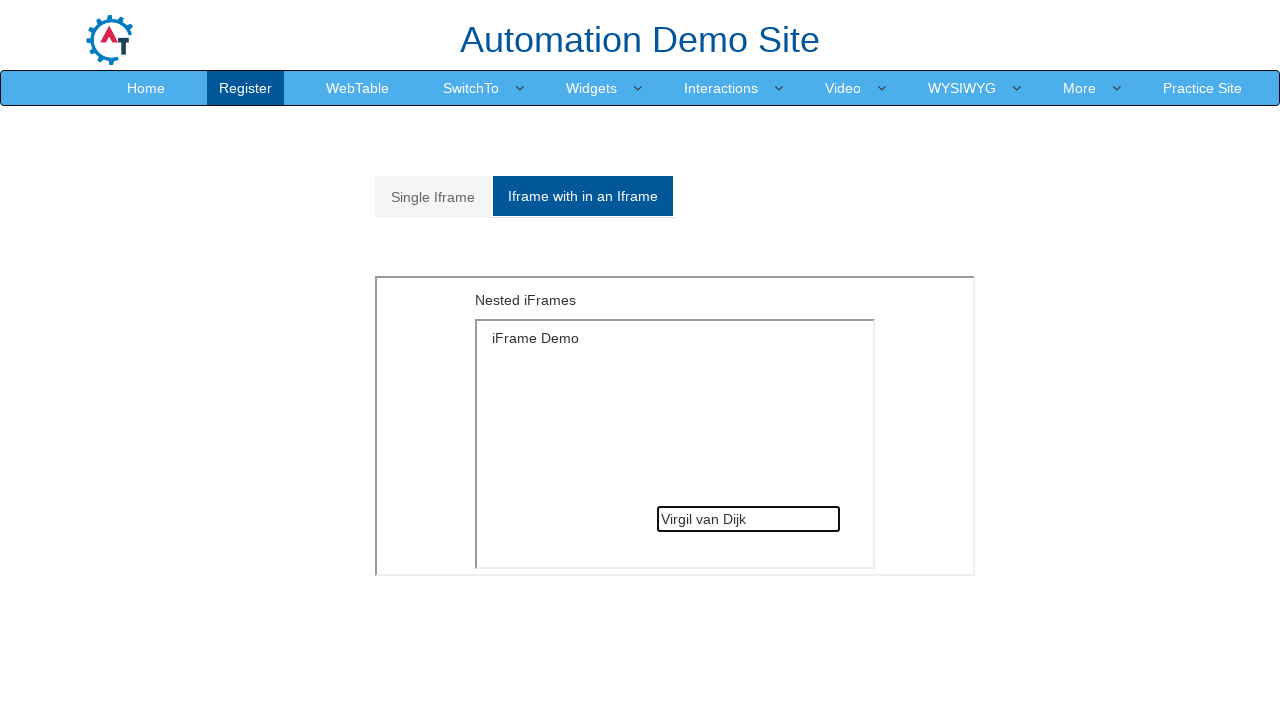

Navigated to dropdown selection page at http://demoqa.com/select-menu
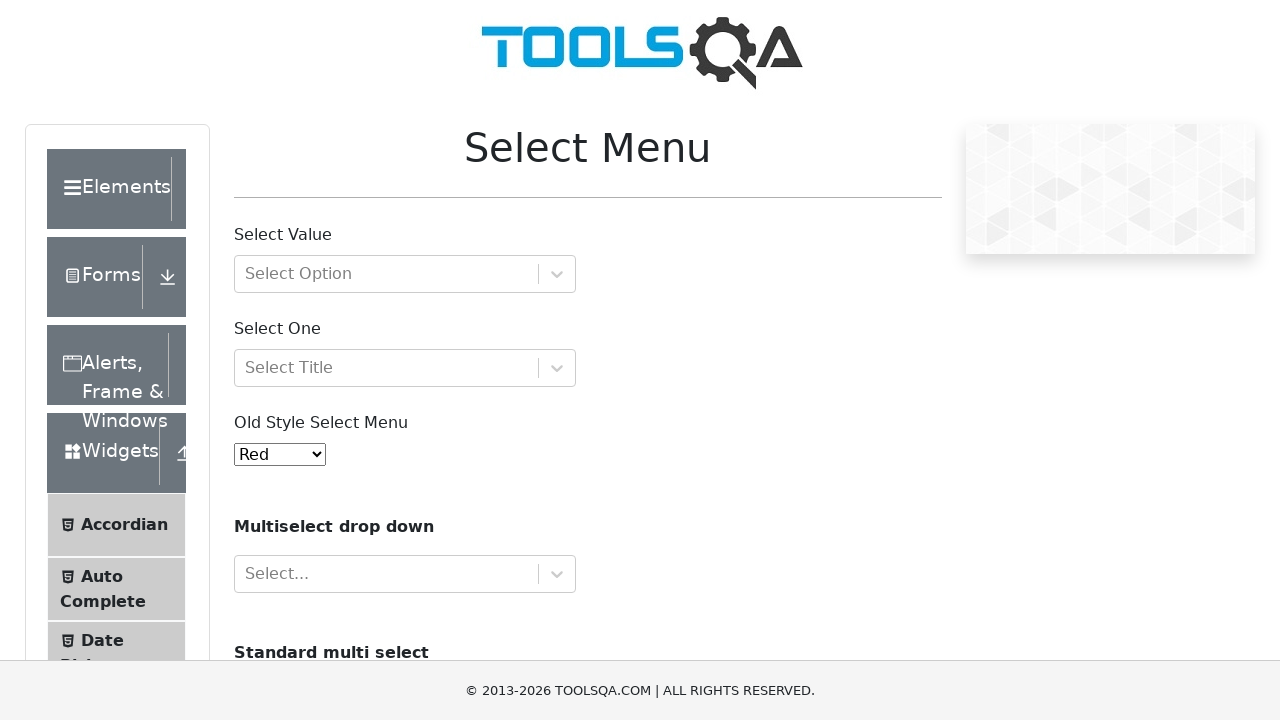

Selected option with value '2' from oldSelectMenu dropdown on #oldSelectMenu
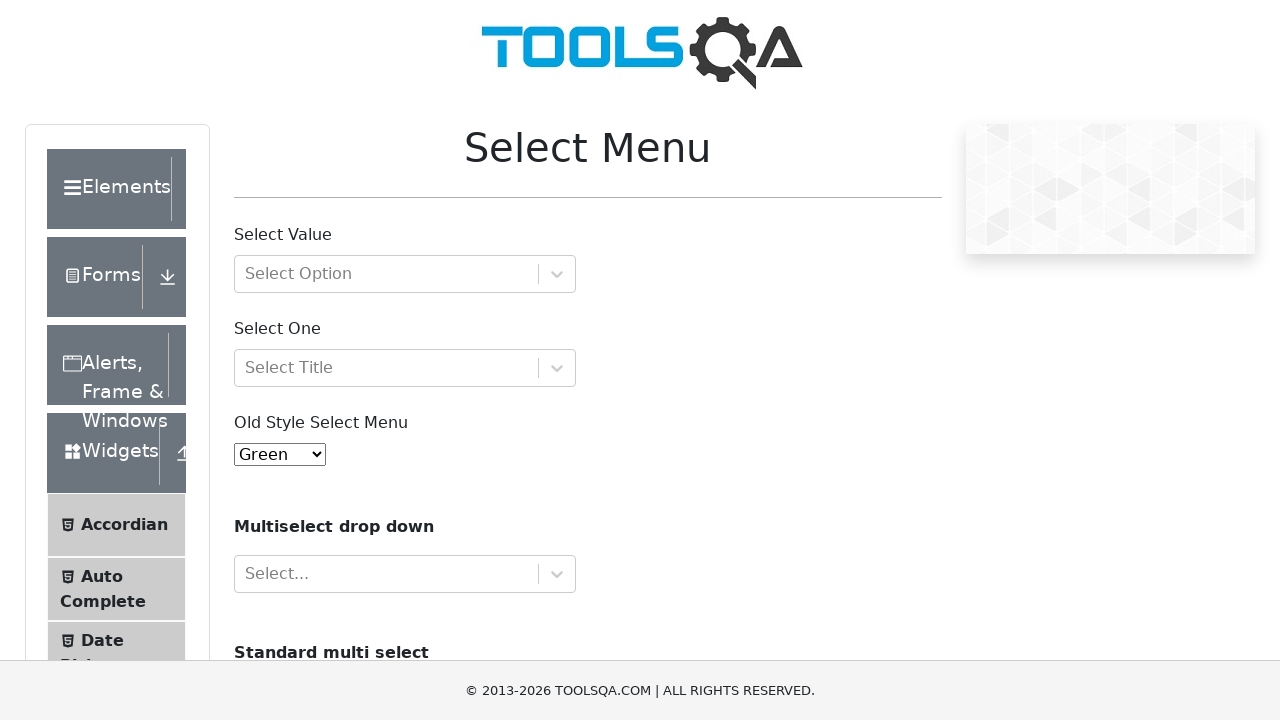

Selected 'volvo' by value from cars dropdown on select#cars
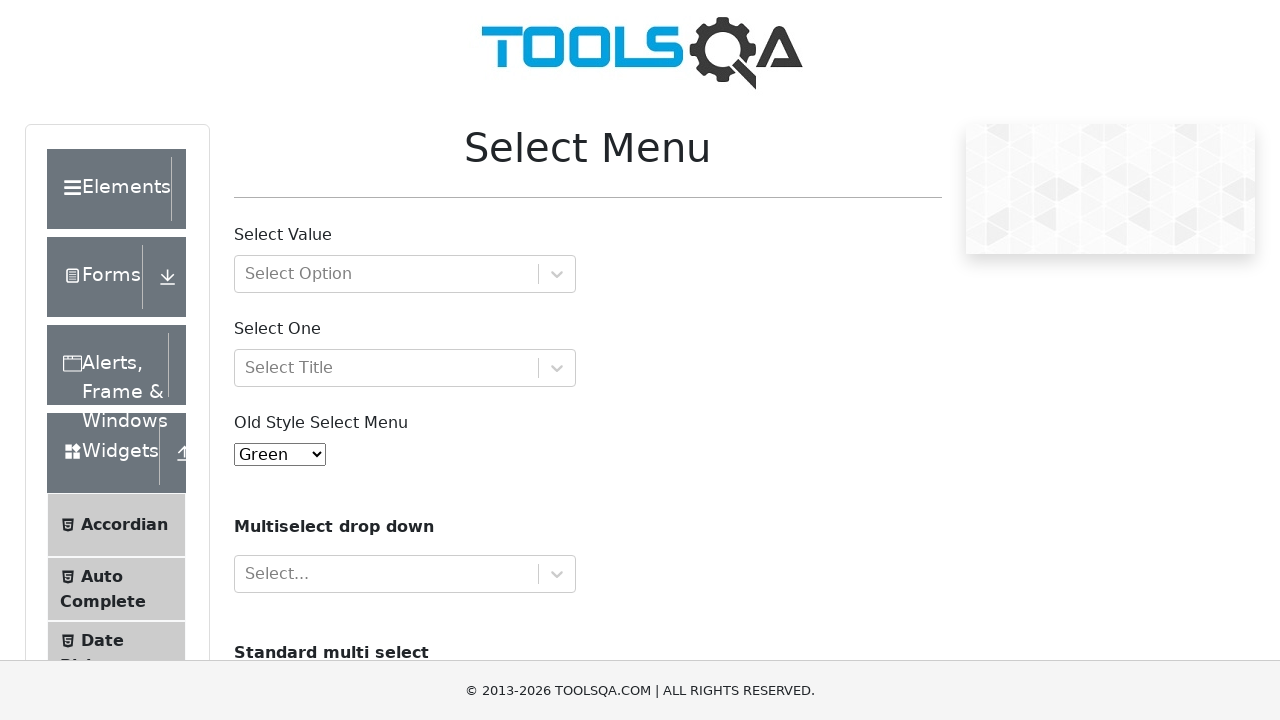

Selected 'Saab' by label from cars dropdown on select#cars
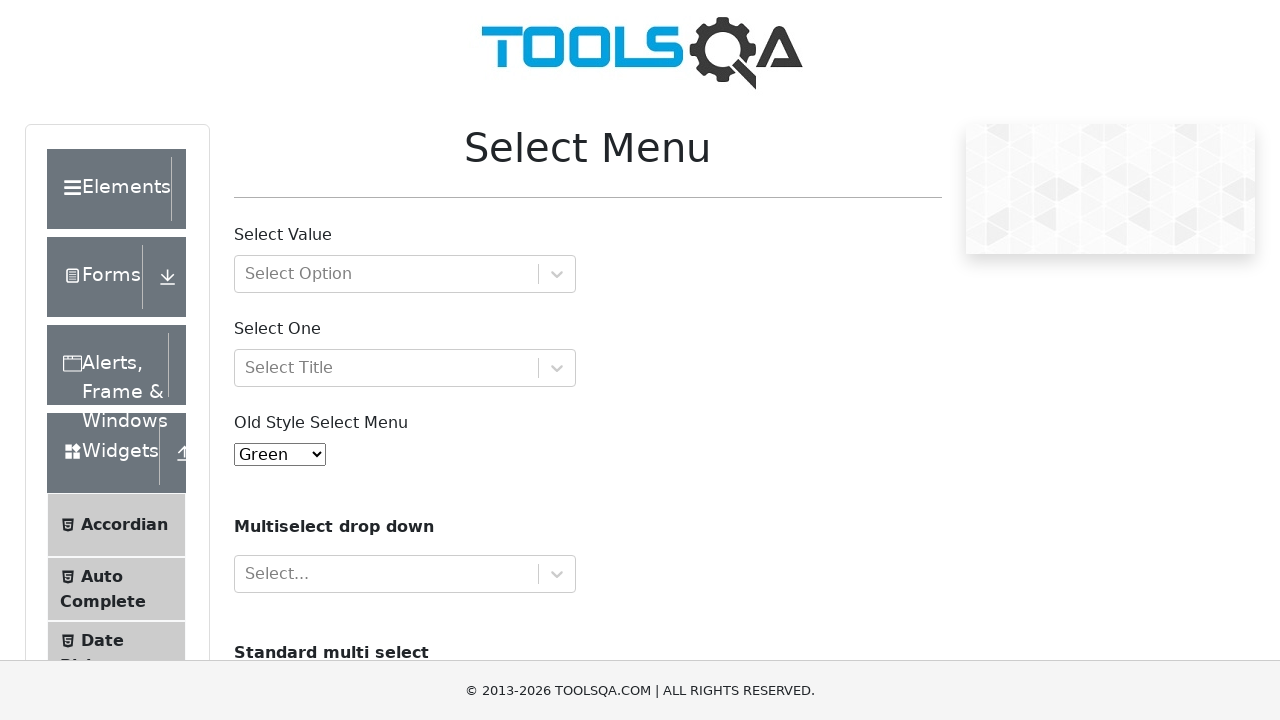

Selected option at index 2 from cars dropdown on select#cars
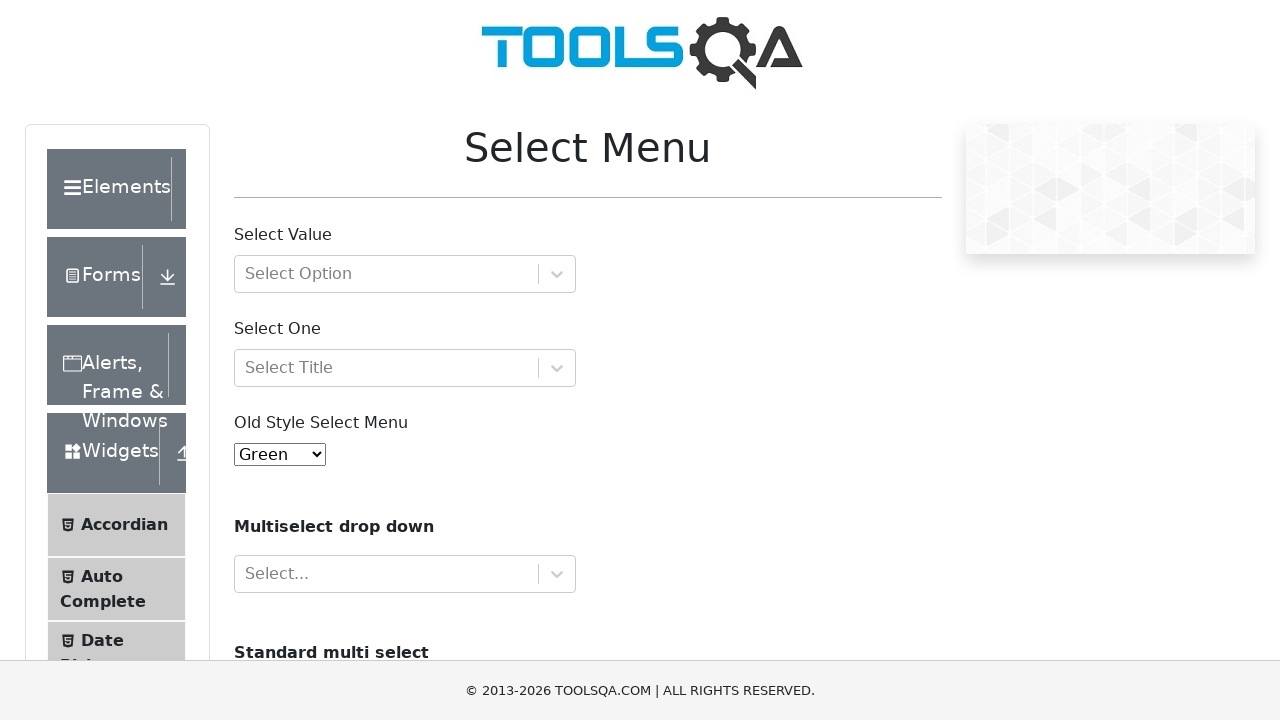

Deselected all options from cars dropdown using JavaScript
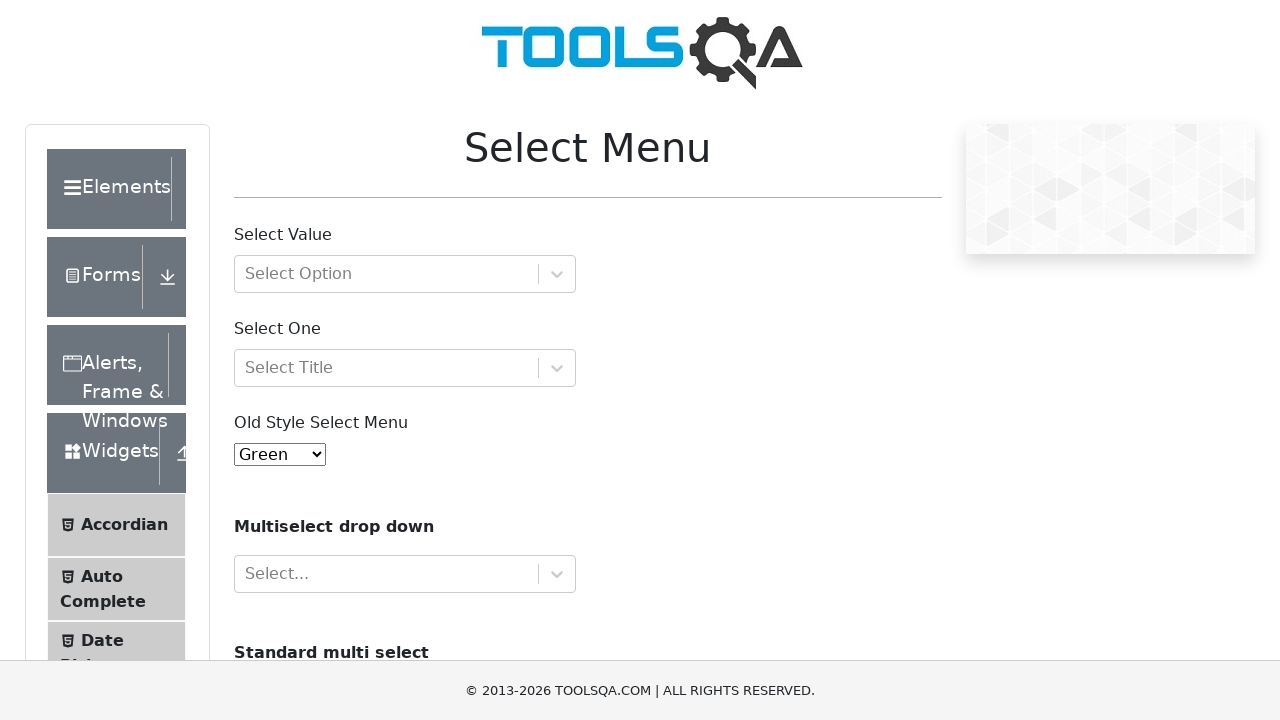

Selected option at index 3 from cars dropdown after deselecting all on select#cars
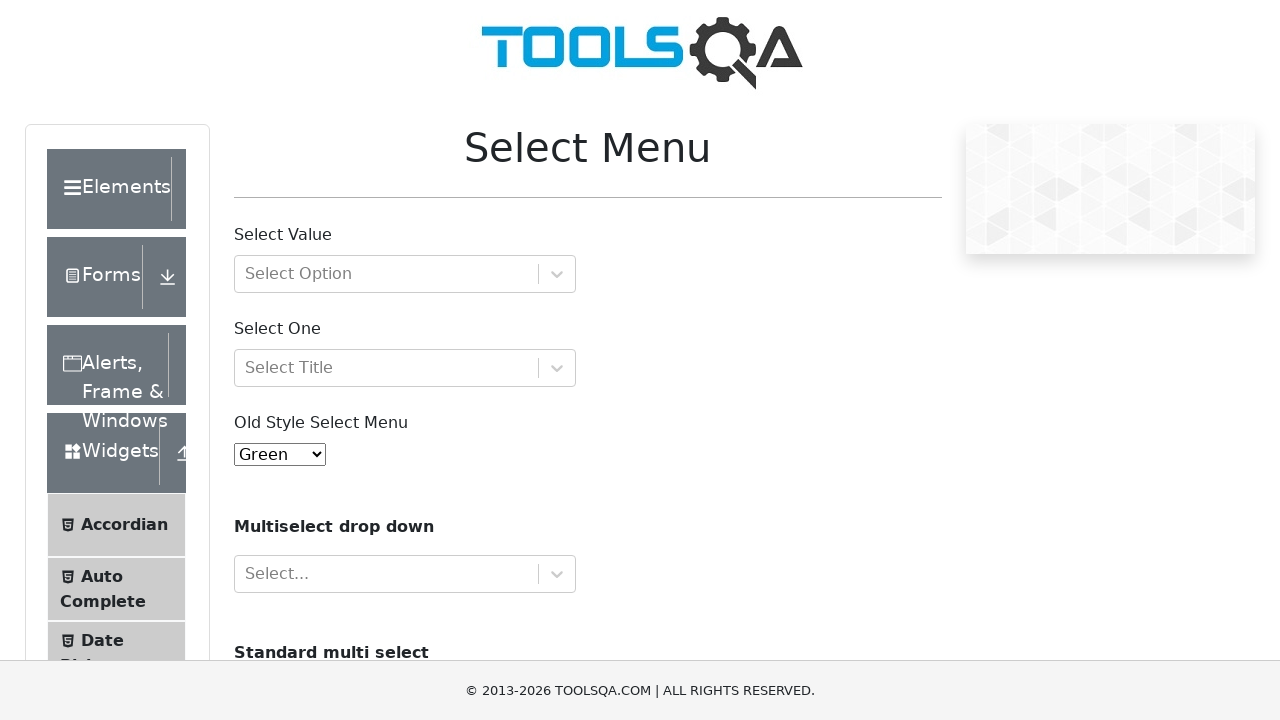

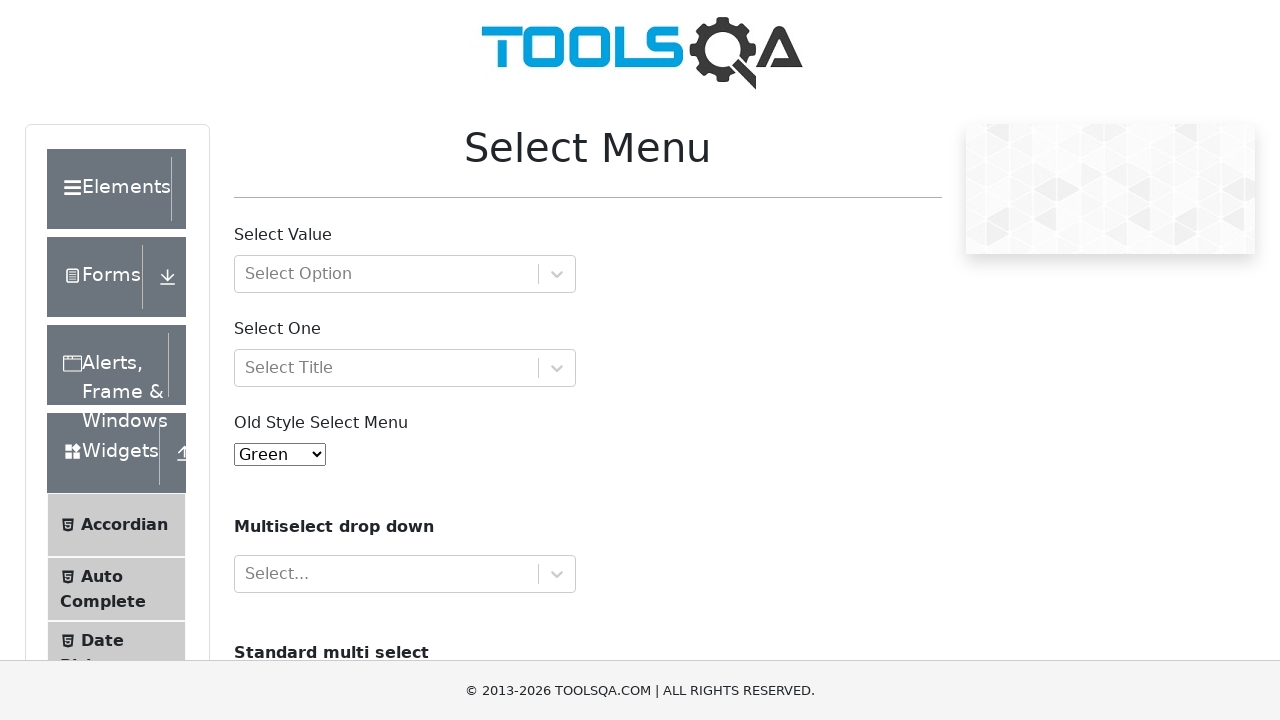